Tests the Wikipedia search box functionality by entering a search term and submitting the form

Starting URL: https://testautomationpractice.blogspot.com/

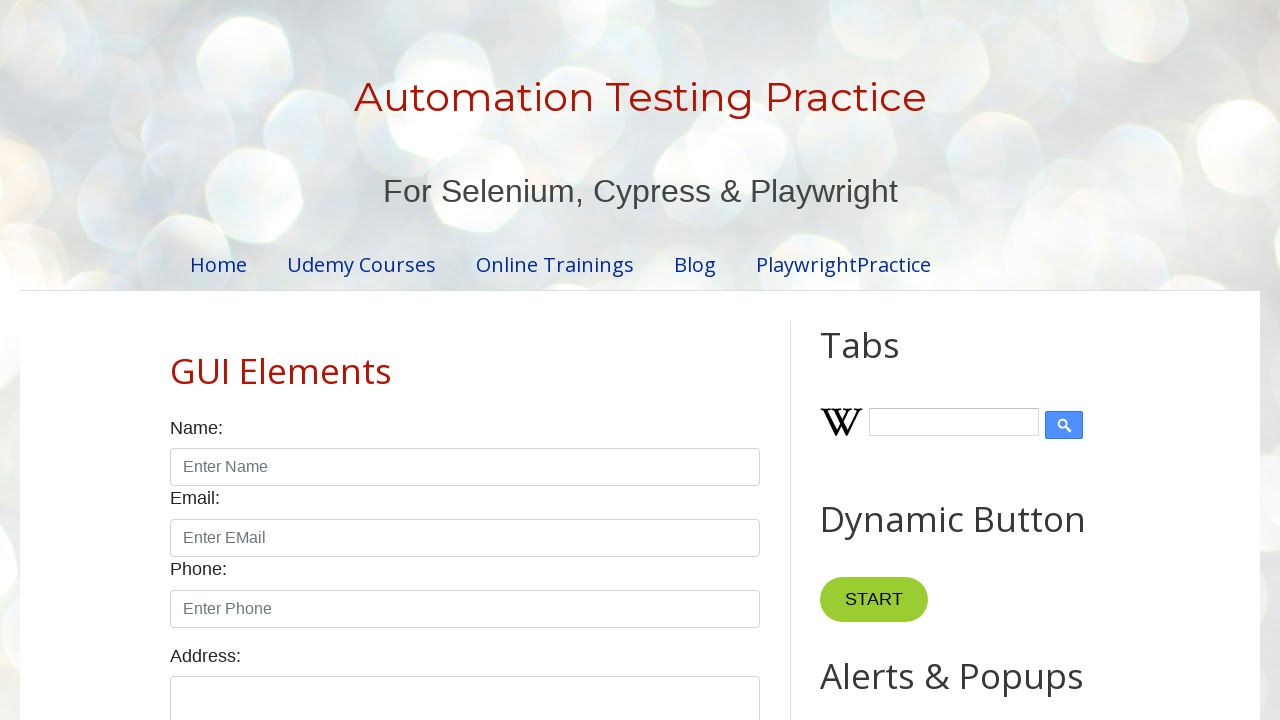

Filled Wikipedia search box with 'wikipedia' on #Wikipedia1_wikipedia-search-input
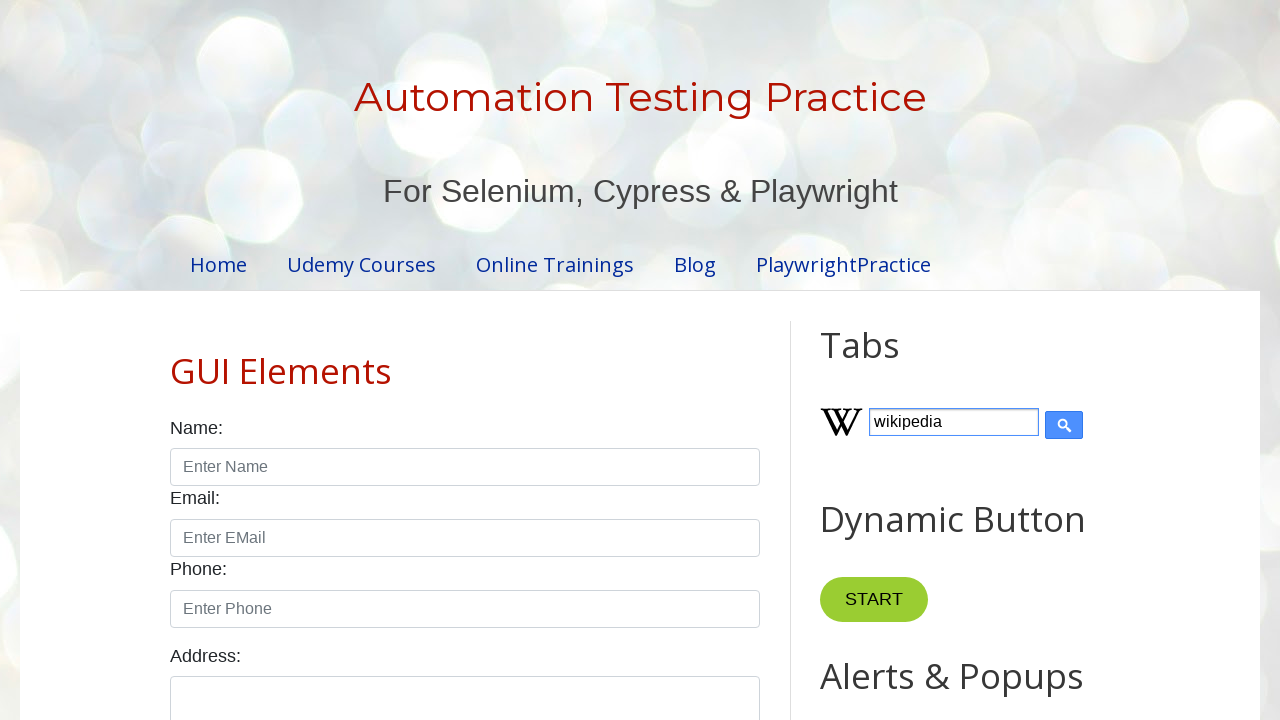

Submitted Wikipedia search form by pressing Enter on #Wikipedia1_wikipedia-search-input
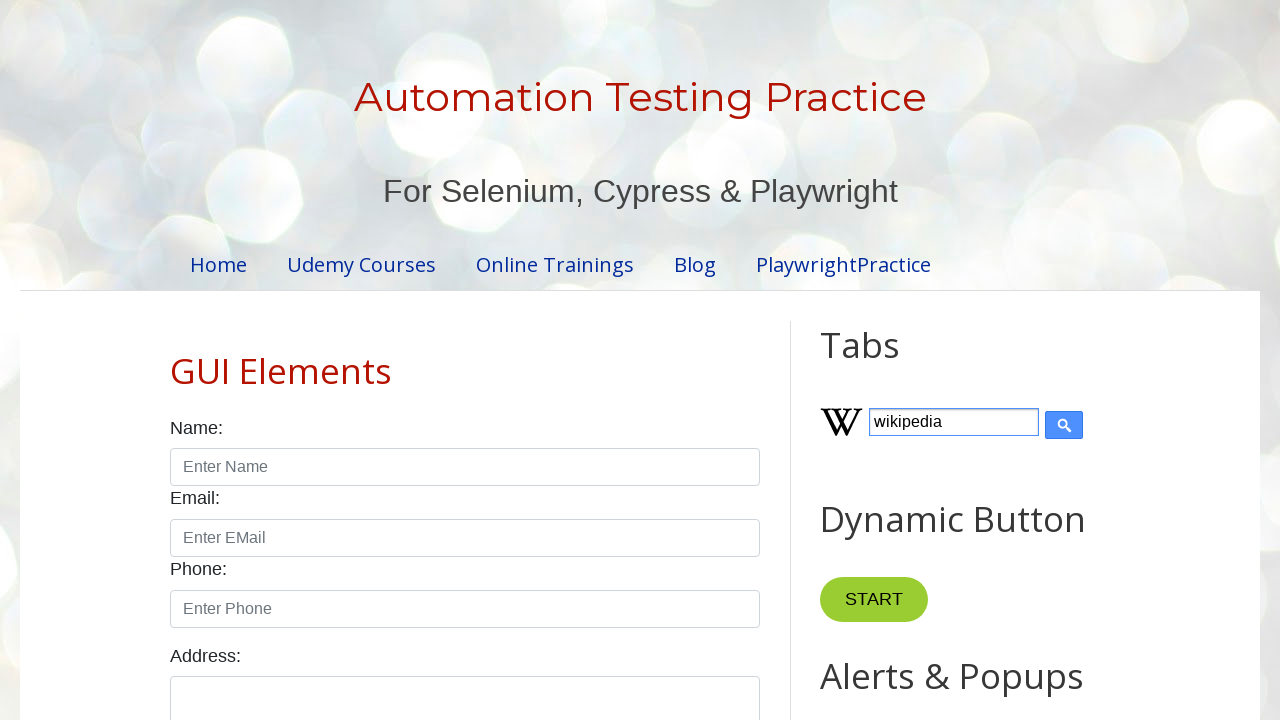

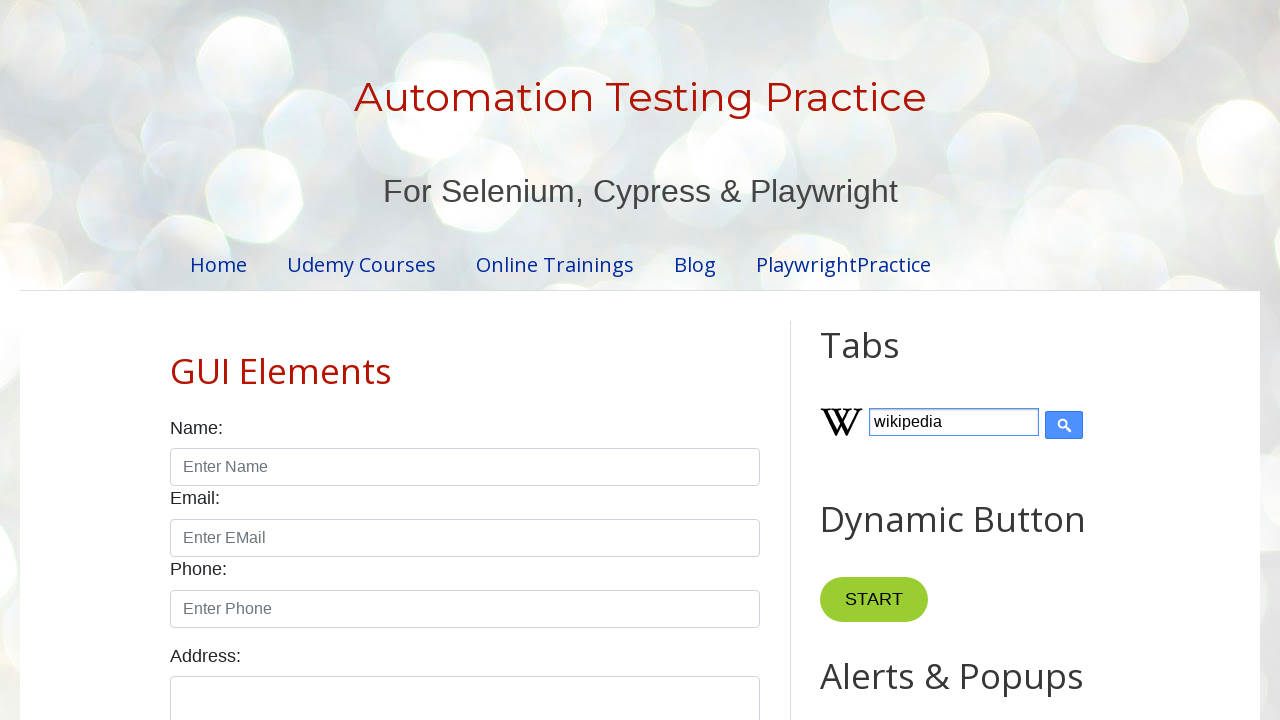